Adds specific vegetables (Cucumber, Cauliflower, Brocolli) to cart from a grocery shopping website and proceeds to checkout

Starting URL: https://rahulshettyacademy.com/seleniumPractise/

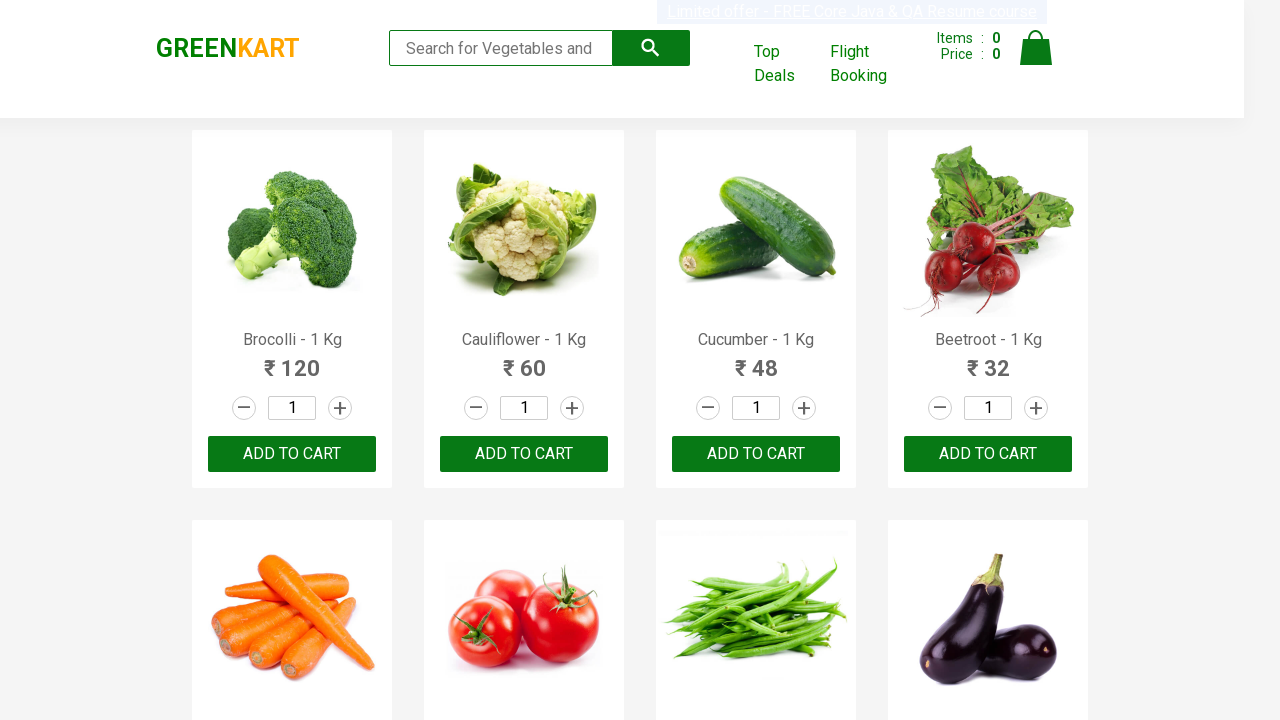

Retrieved all product names from the page
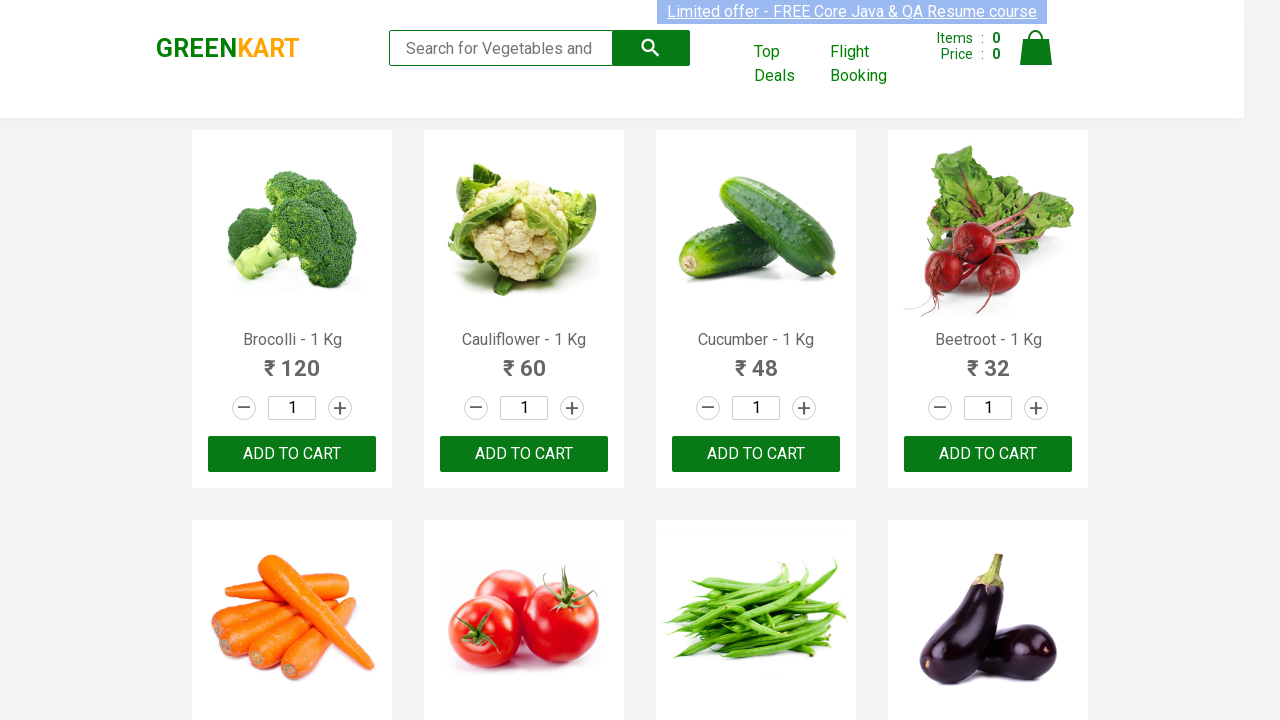

Retrieved product name: Brocolli
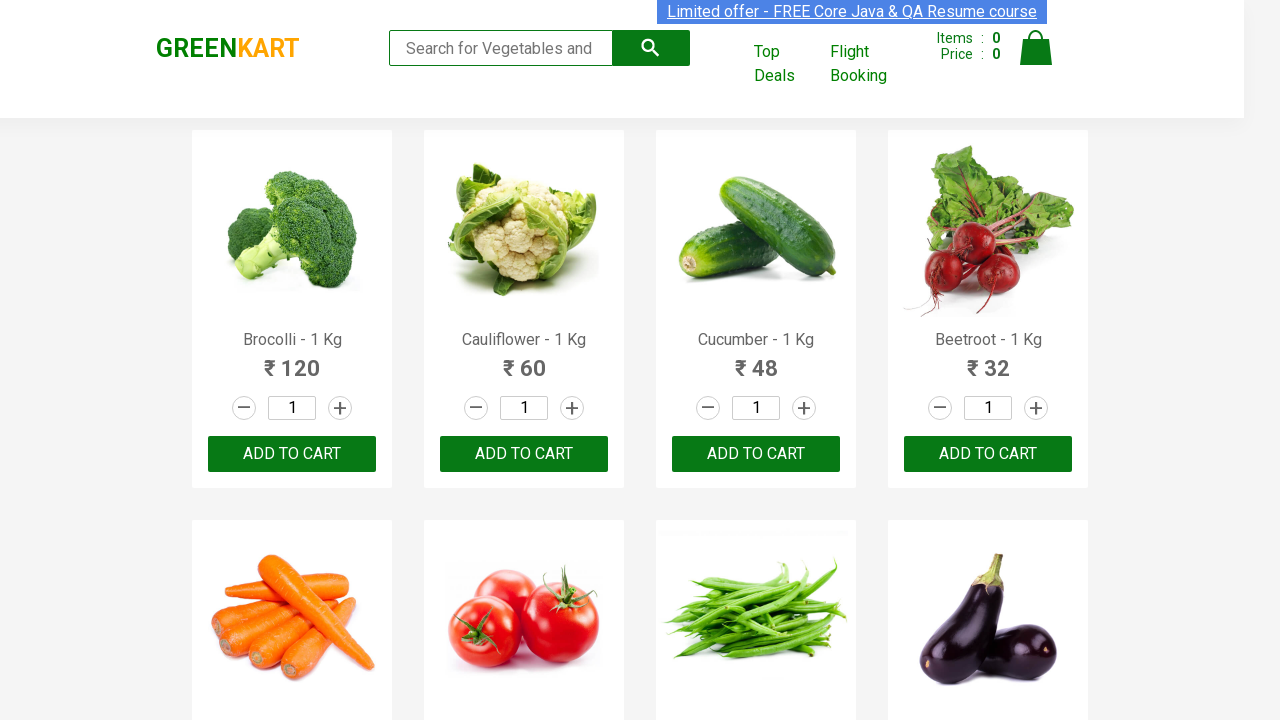

Added Brocolli to cart
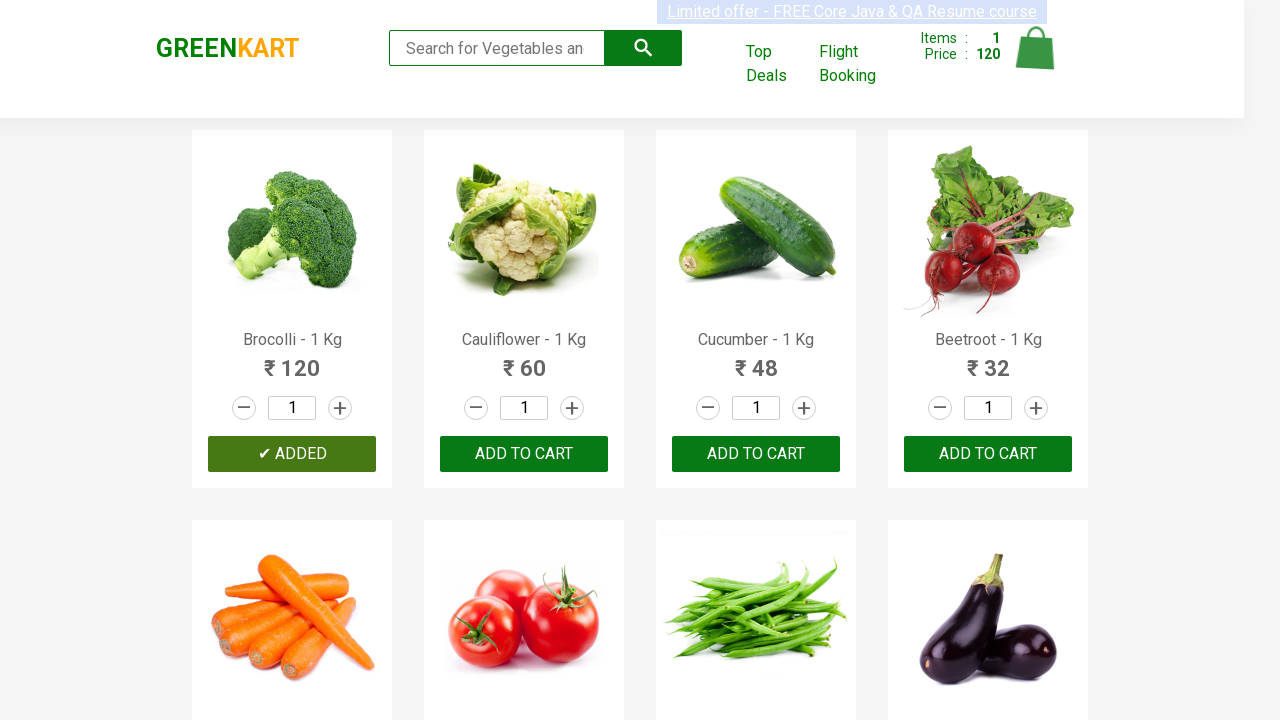

Retrieved product name: Cauliflower
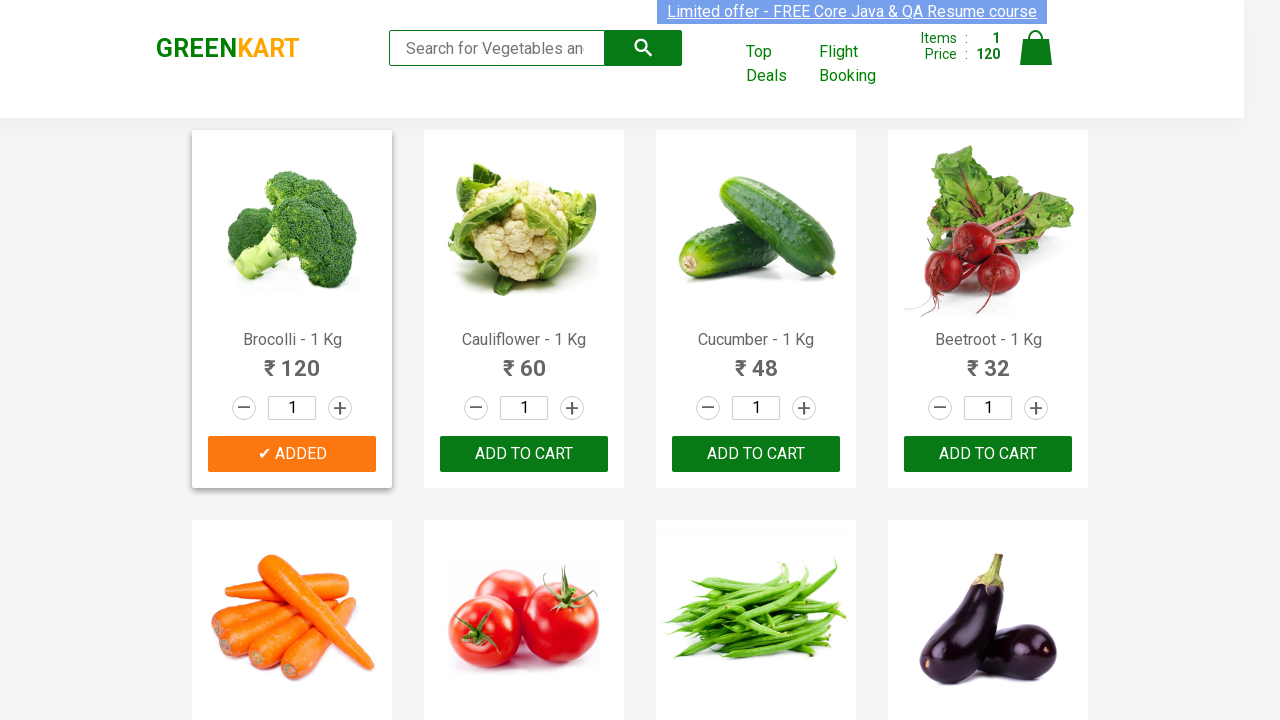

Added Cauliflower to cart
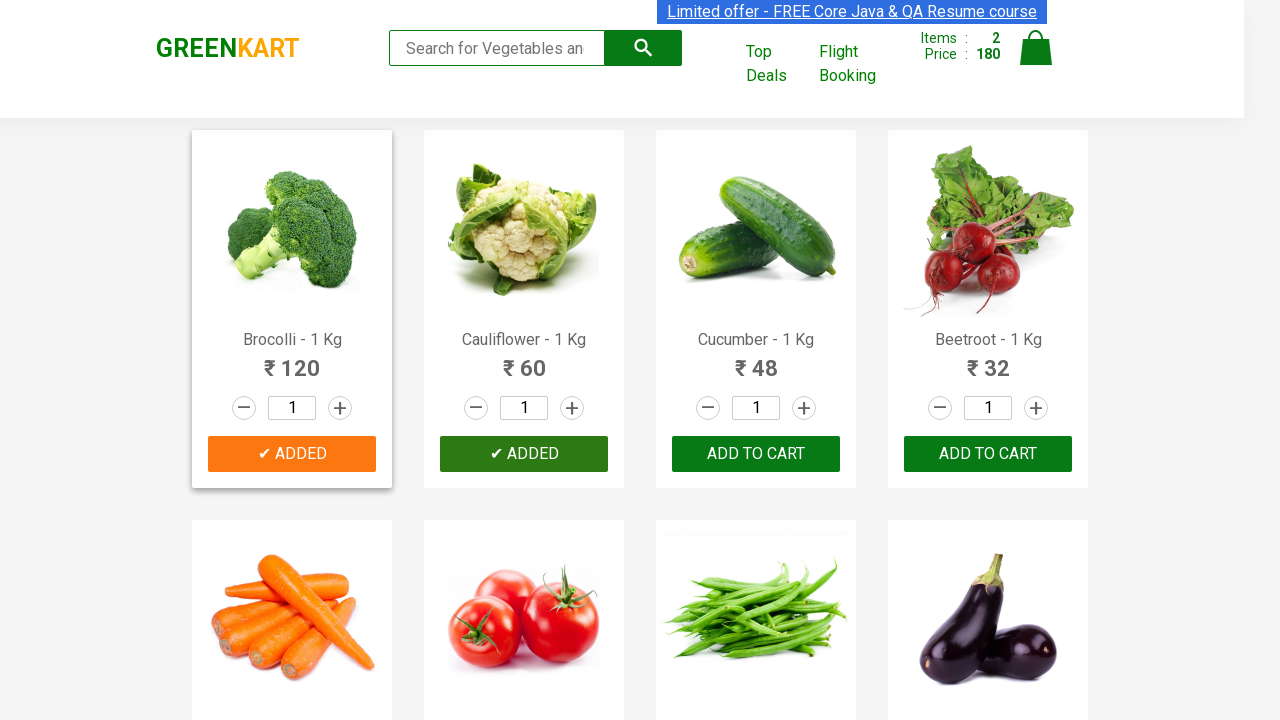

Retrieved product name: Cucumber
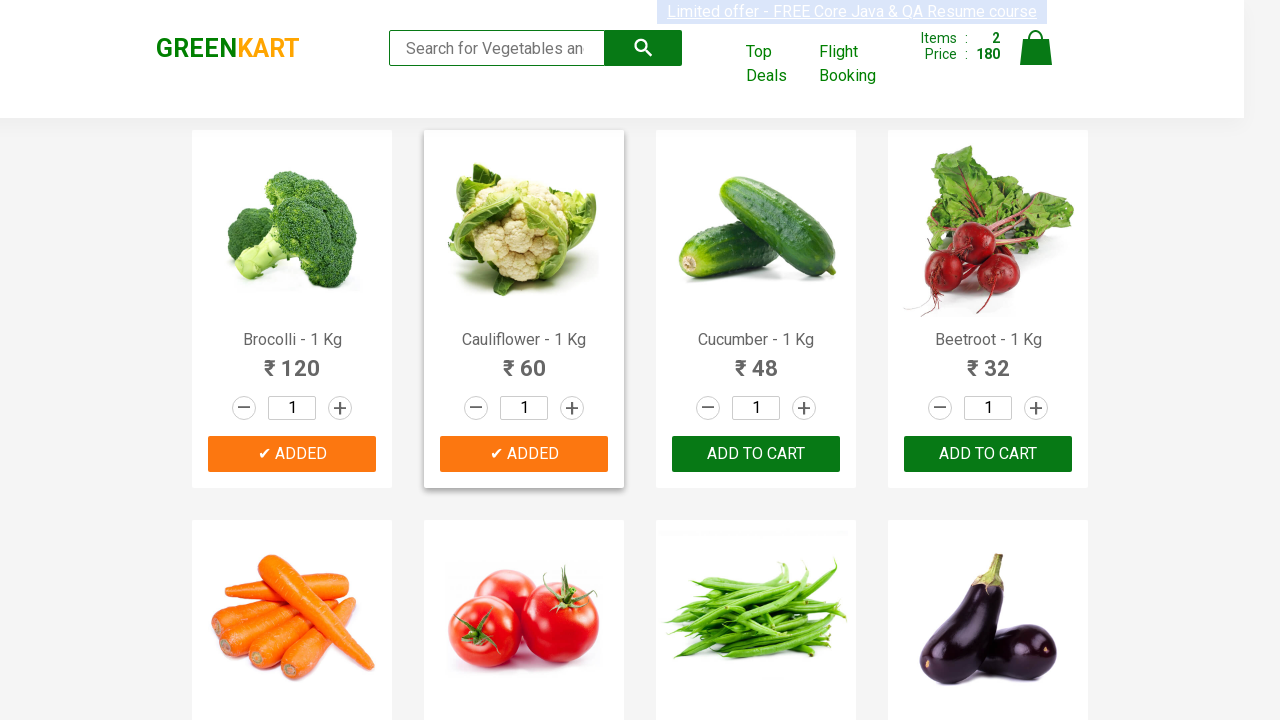

Added Cucumber to cart
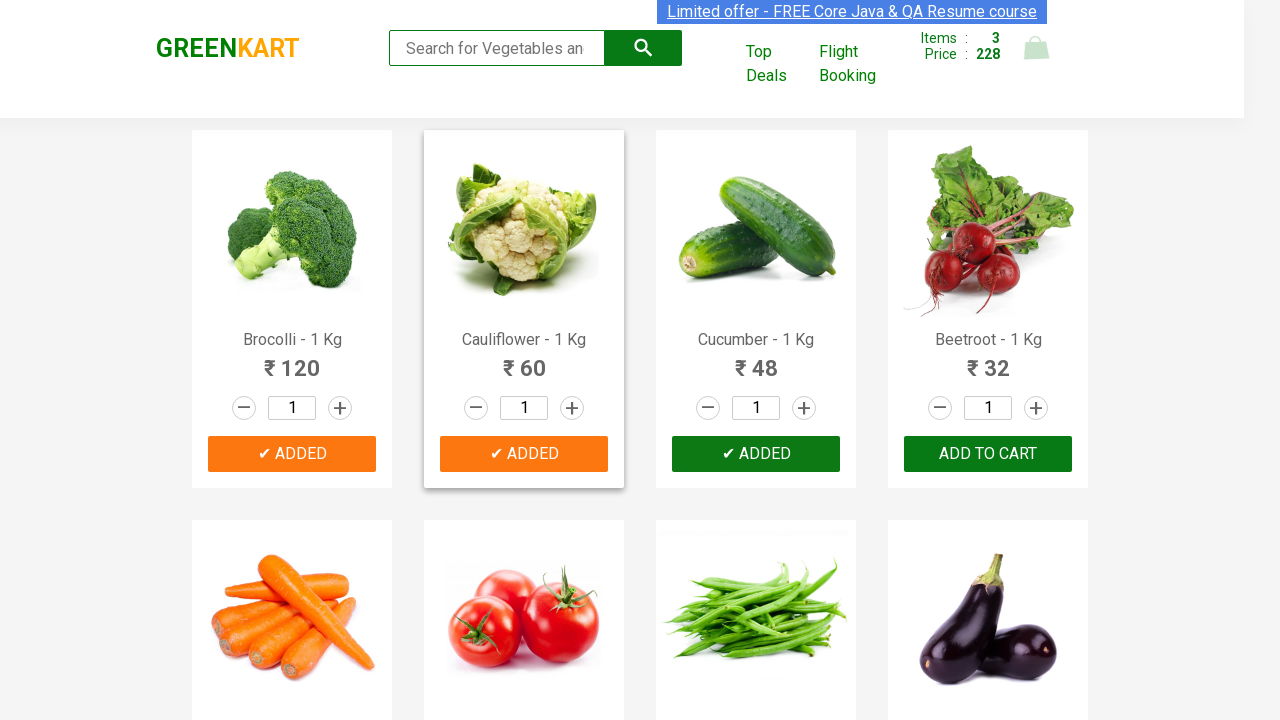

Clicked on cart icon at (1036, 59) on a.cart-icon
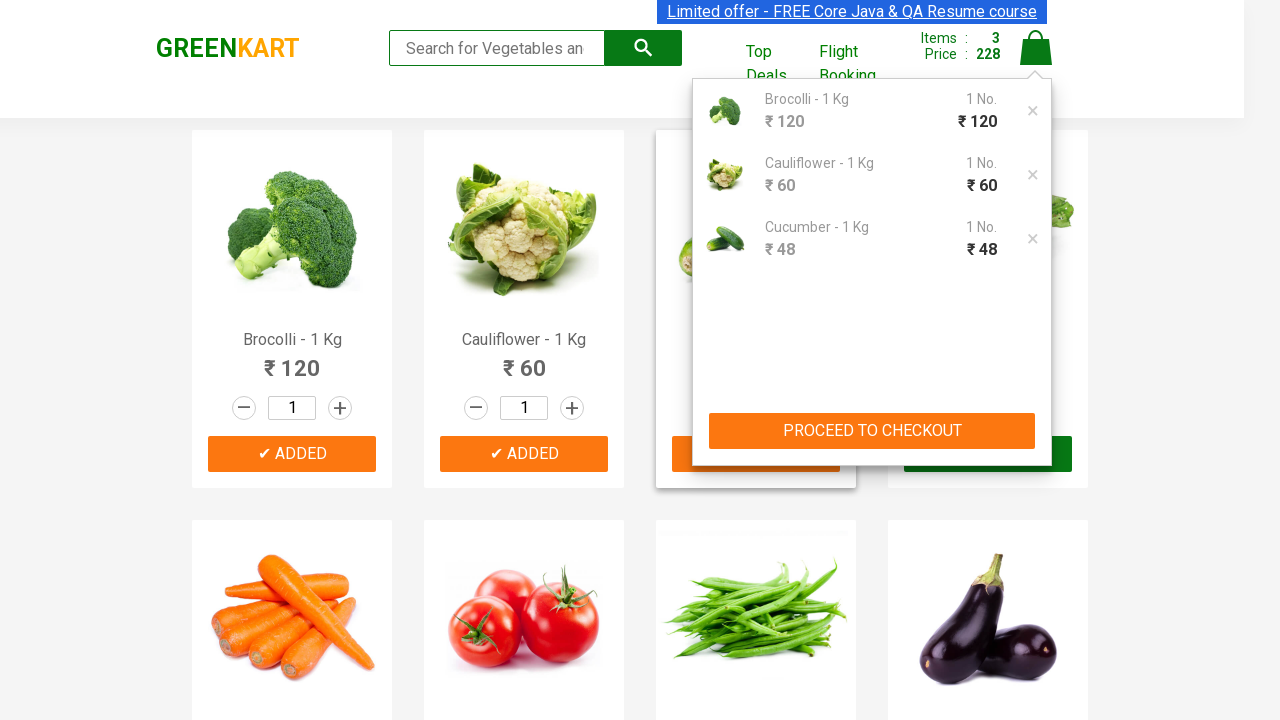

Clicked PROCEED TO CHECKOUT button at (872, 431) on button[type='button']
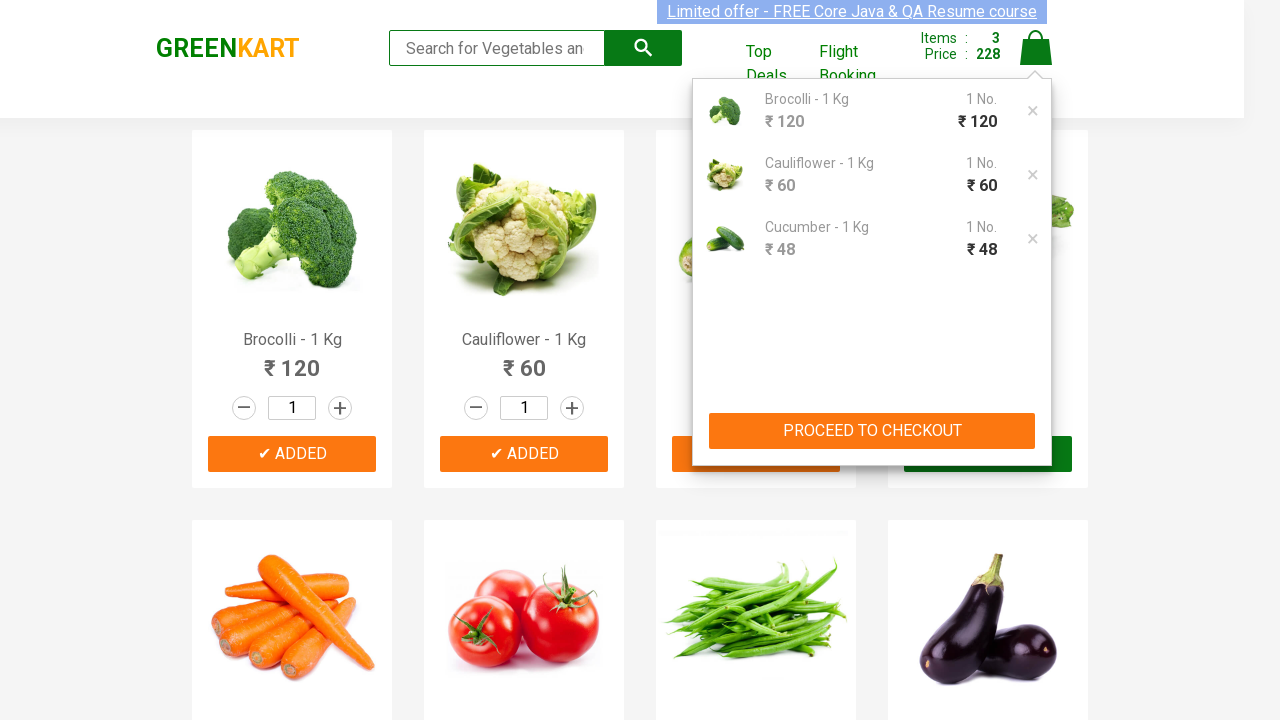

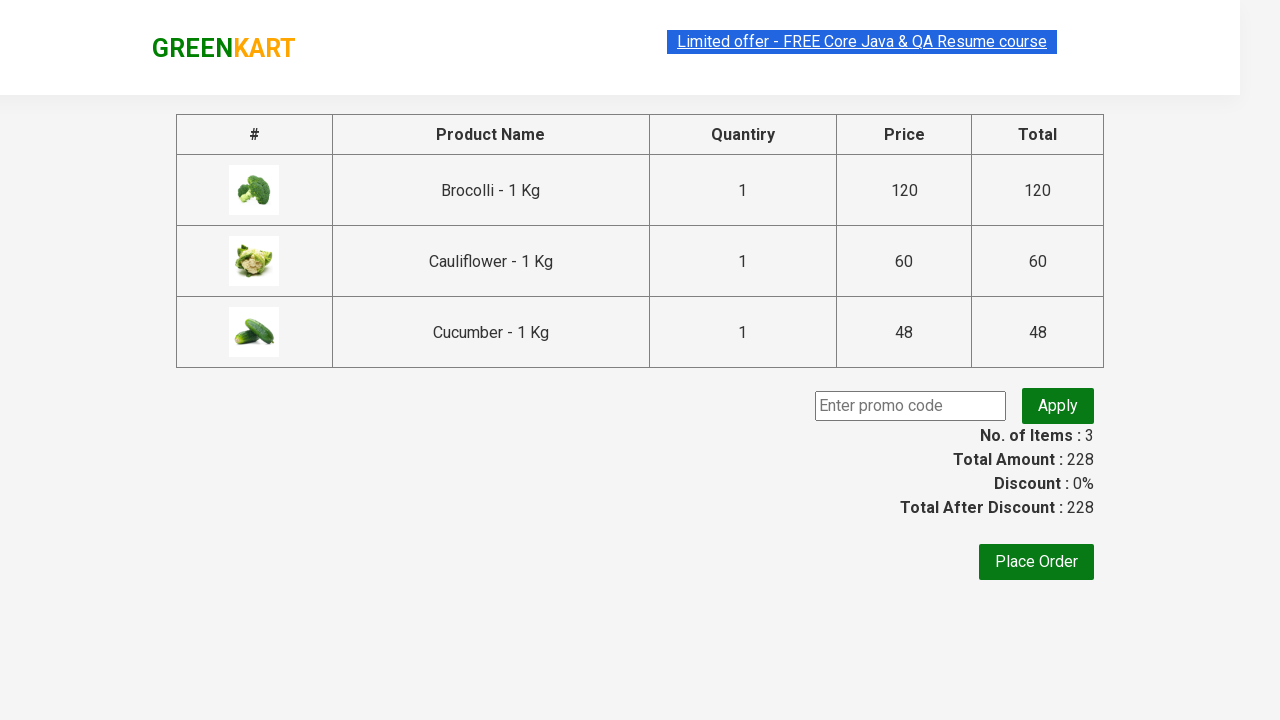